Tests the Add/Remove Elements functionality by clicking the link, adding a random number of elements, and verifying they were created

Starting URL: https://the-internet.herokuapp.com

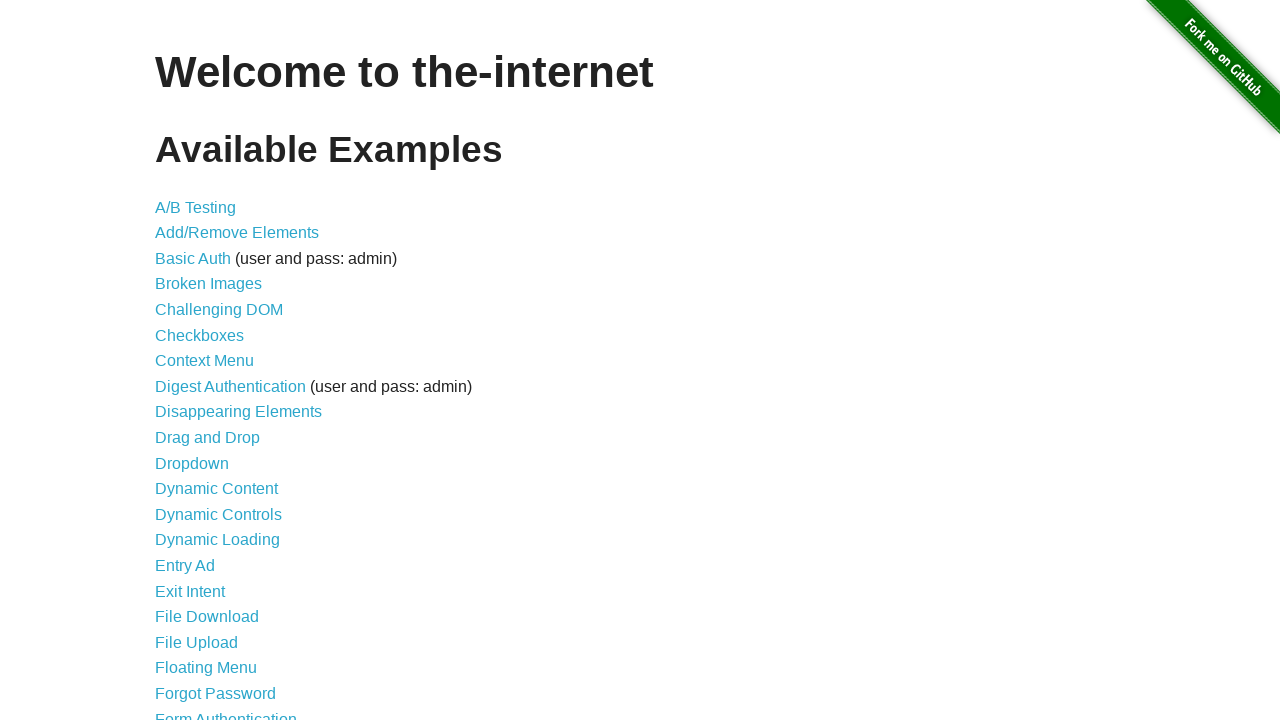

Clicked Add/Remove Elements link at (237, 233) on text='Add/Remove Elements'
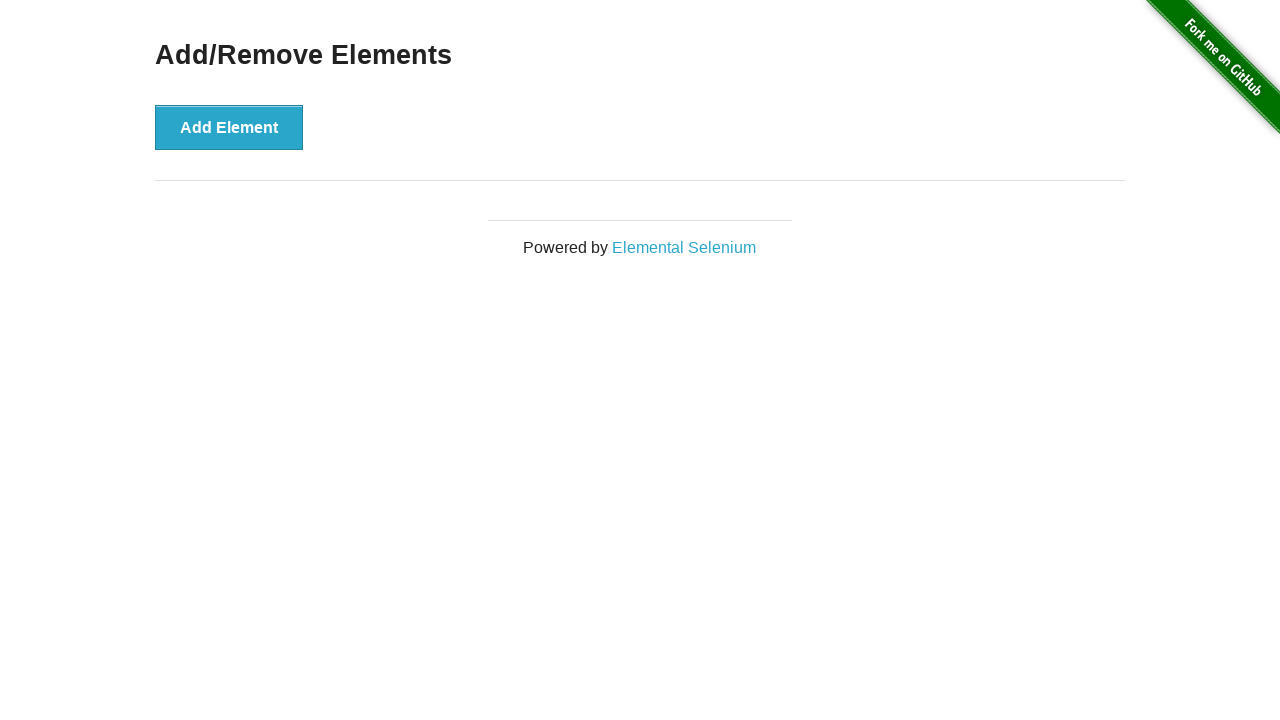

Add Element button became visible
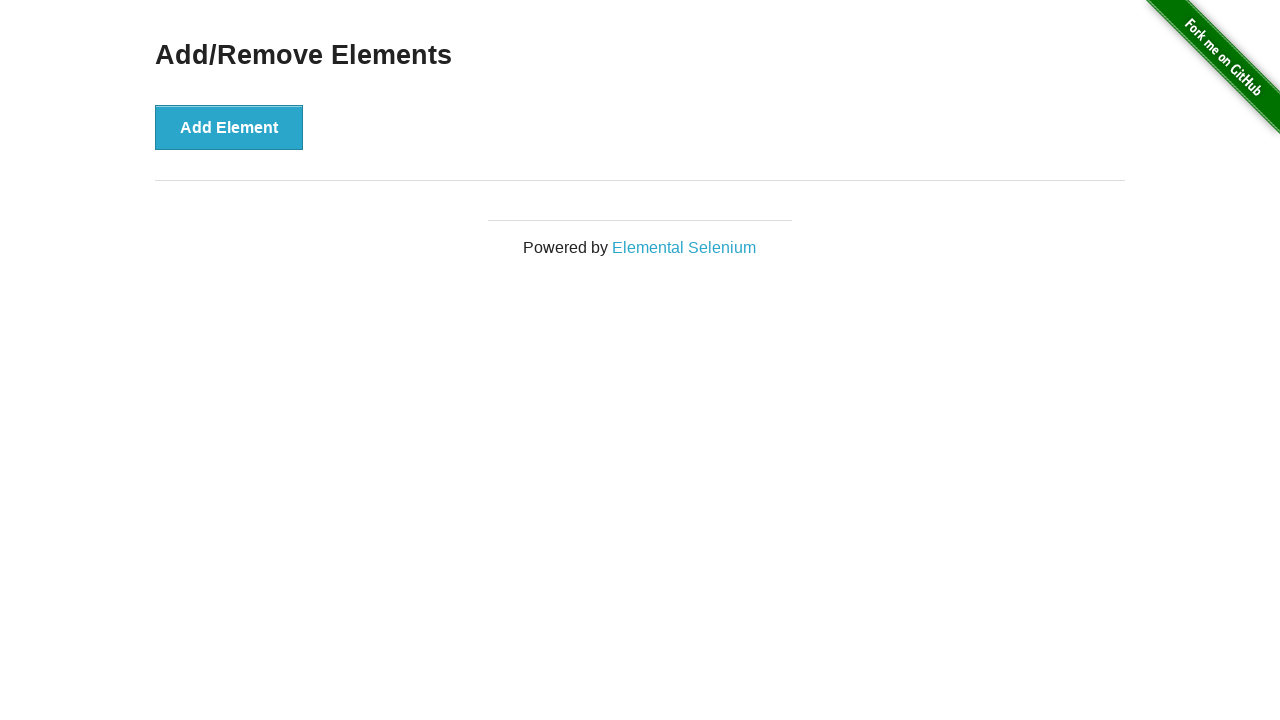

Generated random number 28 for elements to add
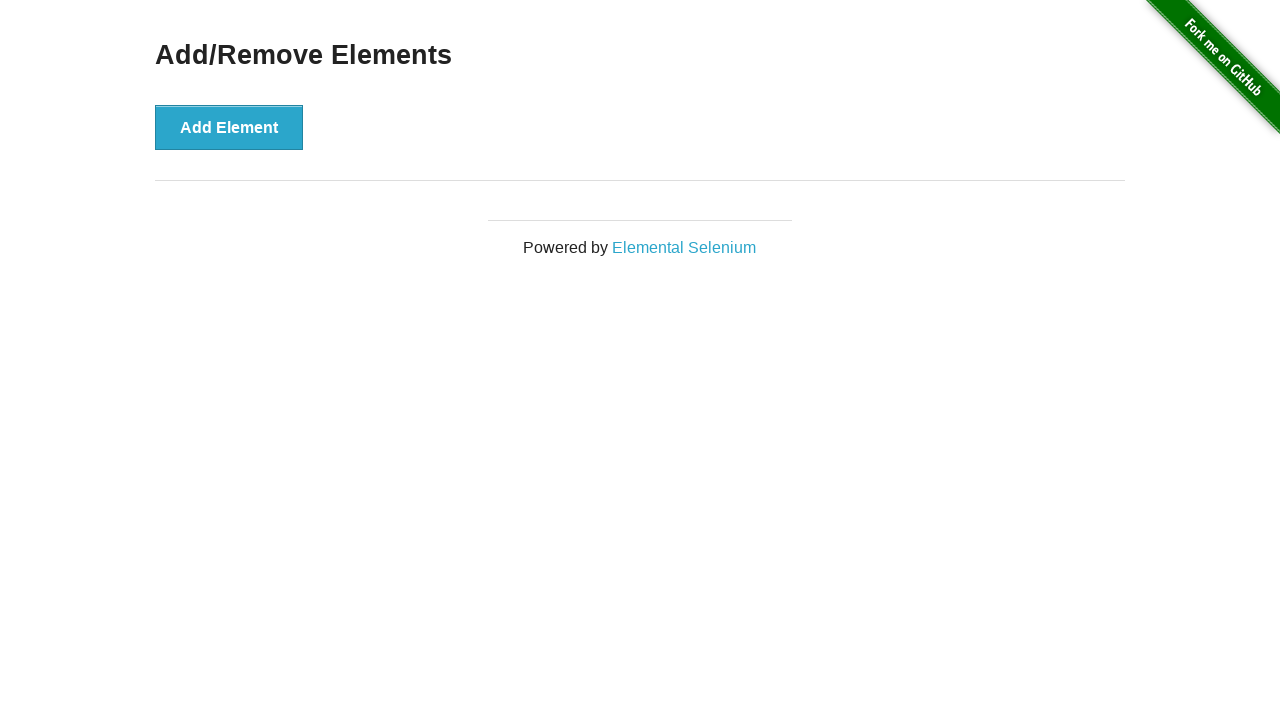

Clicked Add Element button (iteration 1/28) at (229, 127) on text='Add Element'
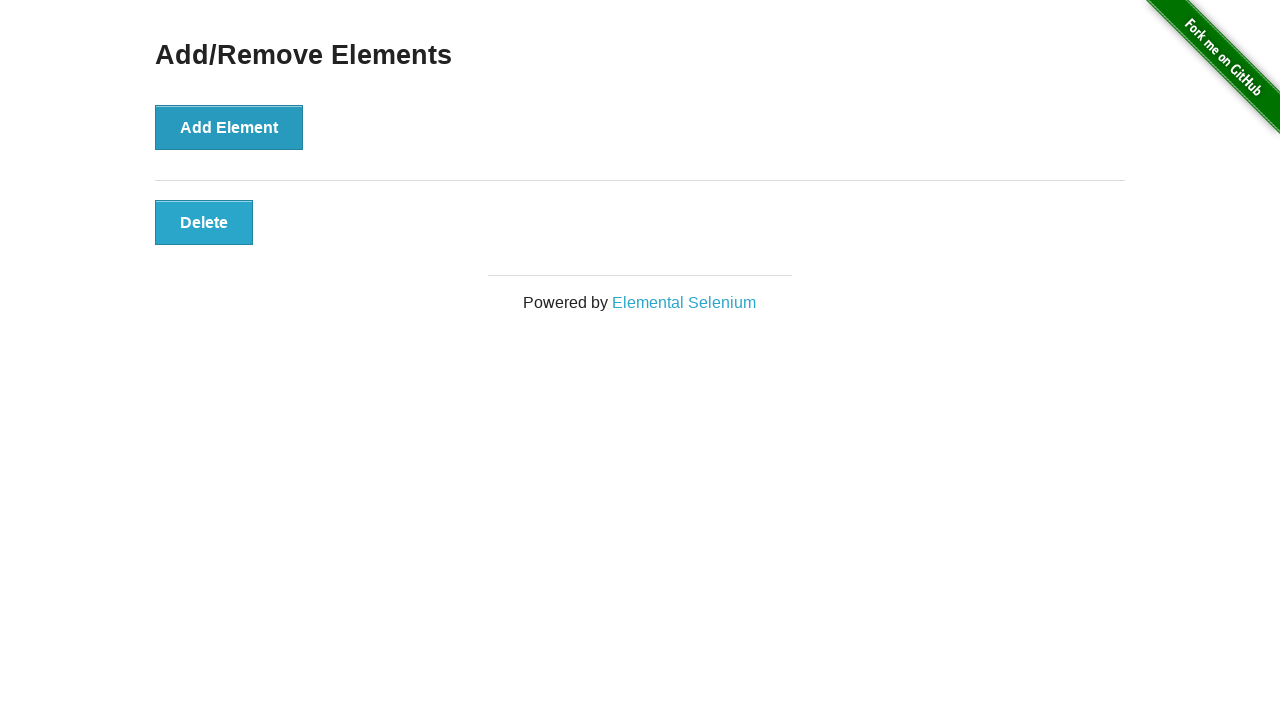

Clicked Add Element button (iteration 2/28) at (229, 127) on text='Add Element'
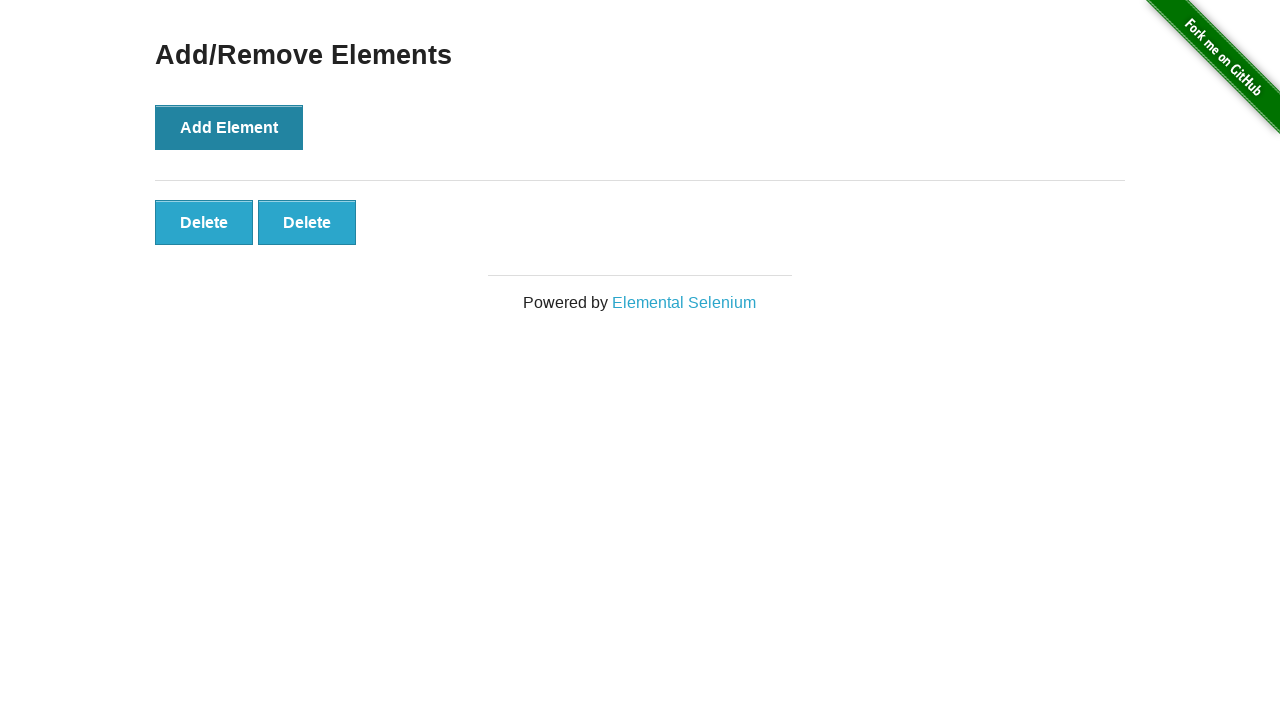

Clicked Add Element button (iteration 3/28) at (229, 127) on text='Add Element'
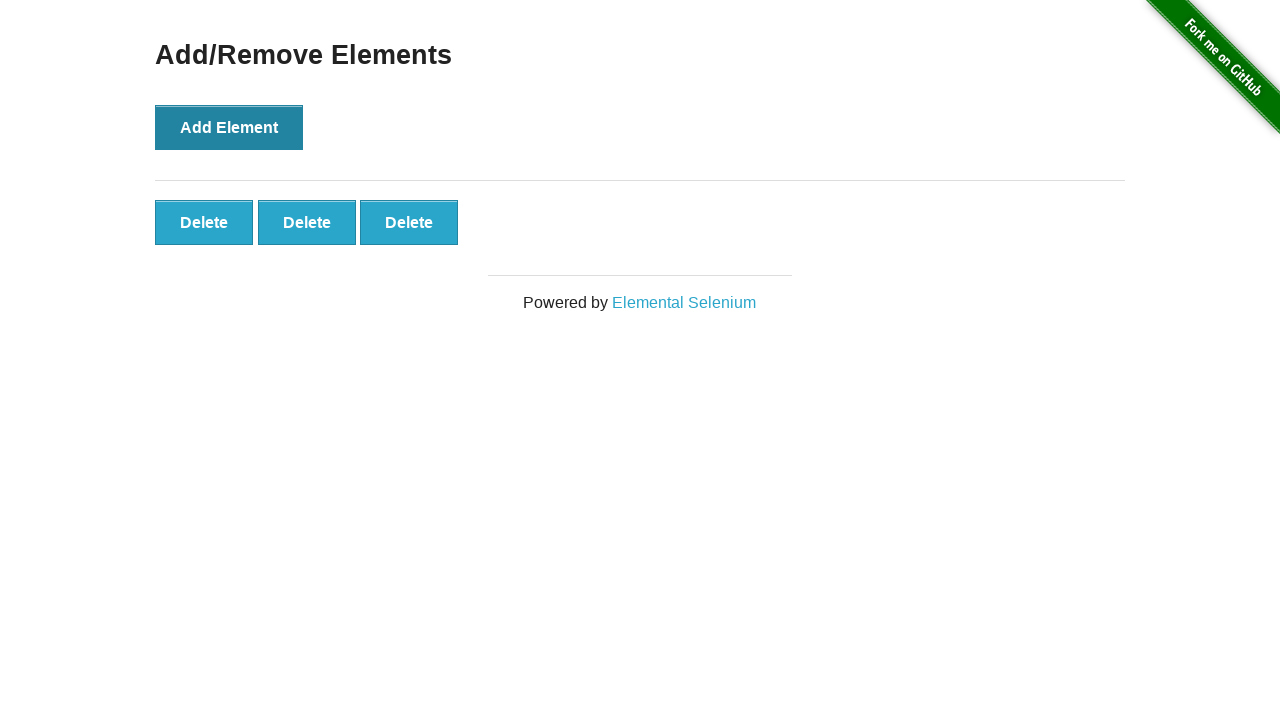

Clicked Add Element button (iteration 4/28) at (229, 127) on text='Add Element'
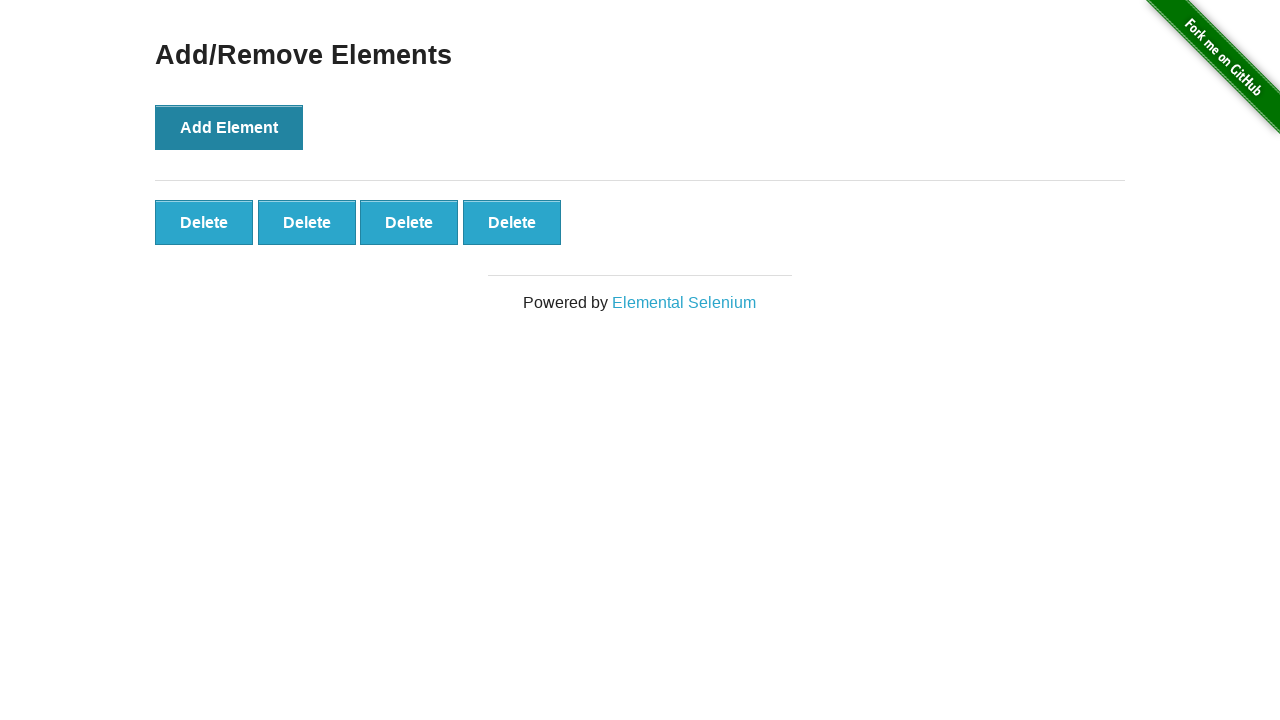

Clicked Add Element button (iteration 5/28) at (229, 127) on text='Add Element'
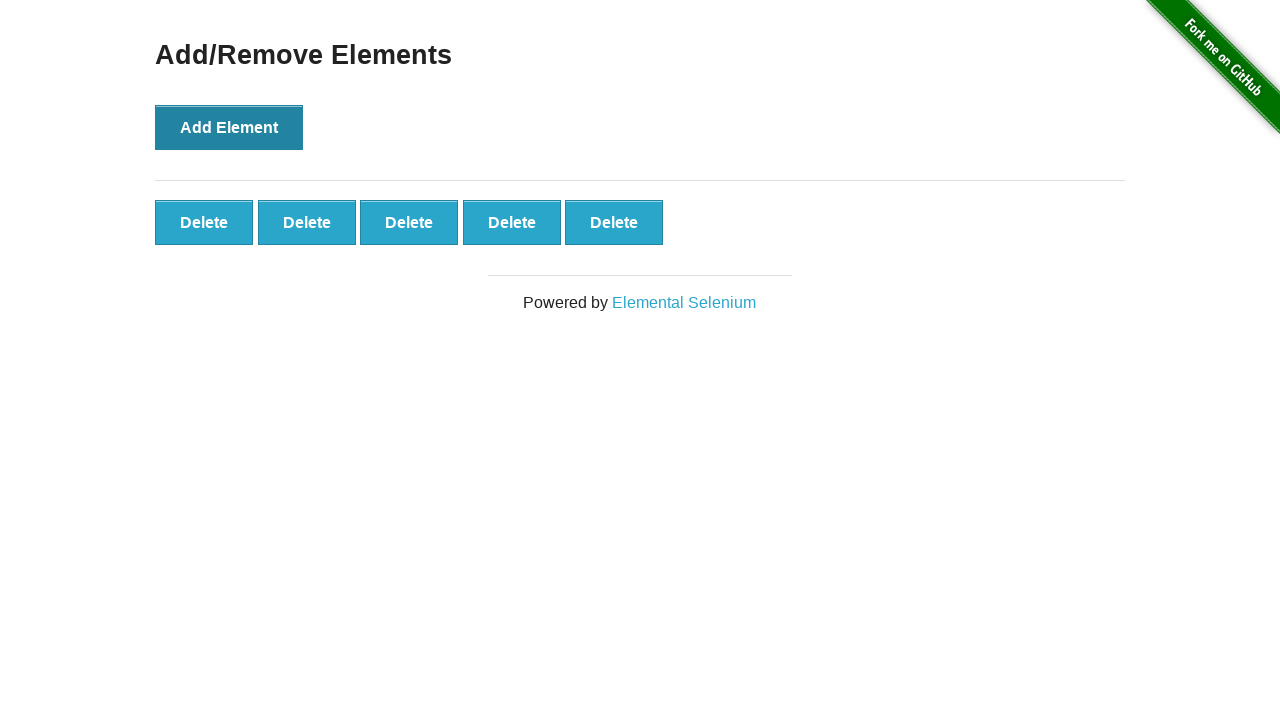

Clicked Add Element button (iteration 6/28) at (229, 127) on text='Add Element'
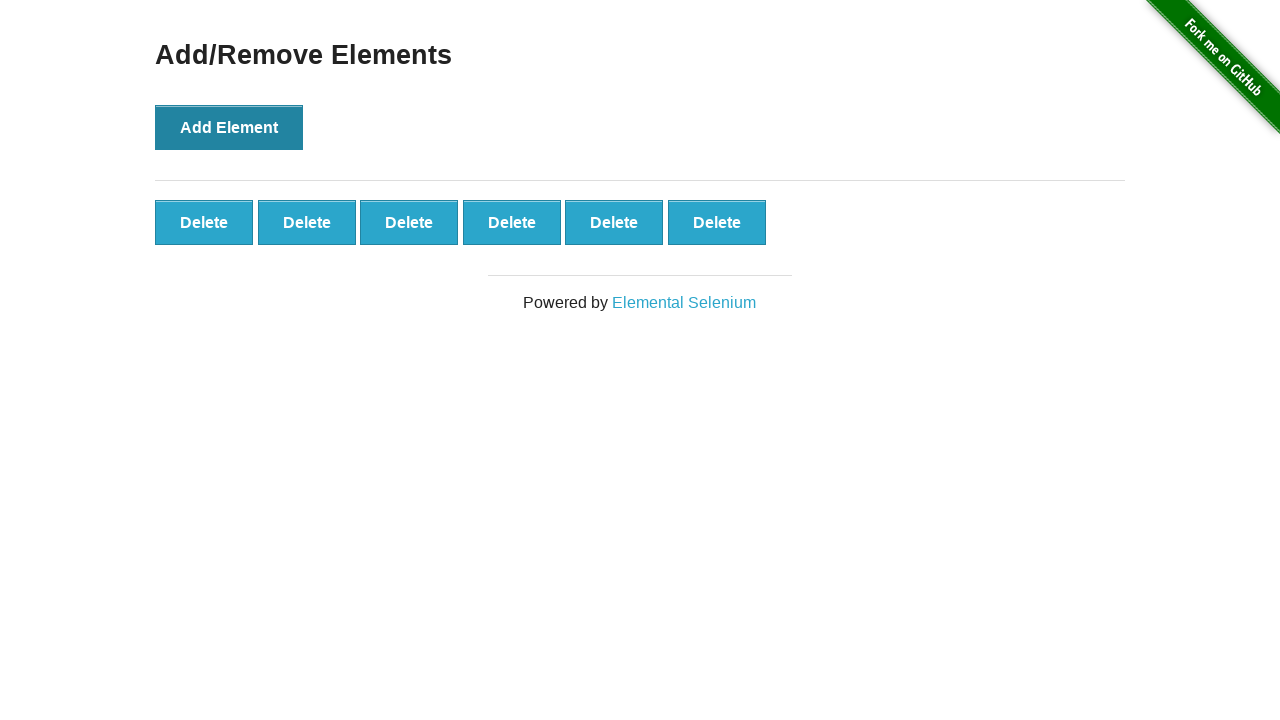

Clicked Add Element button (iteration 7/28) at (229, 127) on text='Add Element'
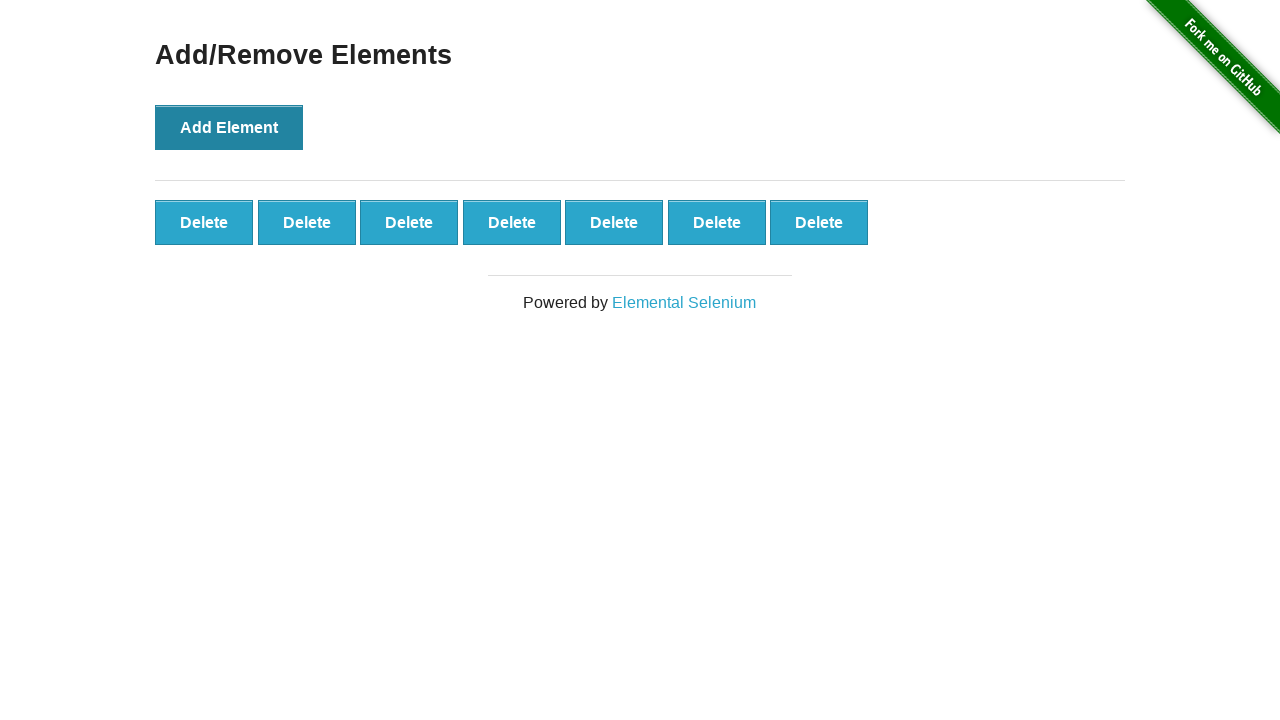

Clicked Add Element button (iteration 8/28) at (229, 127) on text='Add Element'
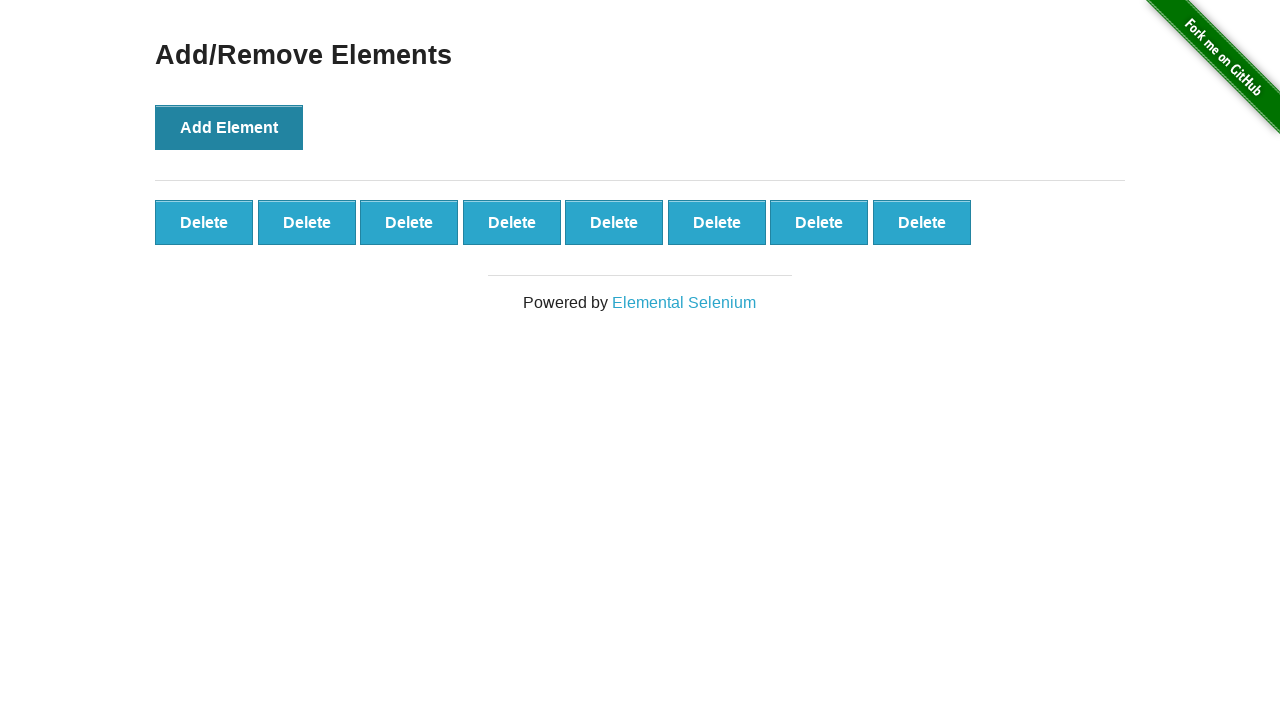

Clicked Add Element button (iteration 9/28) at (229, 127) on text='Add Element'
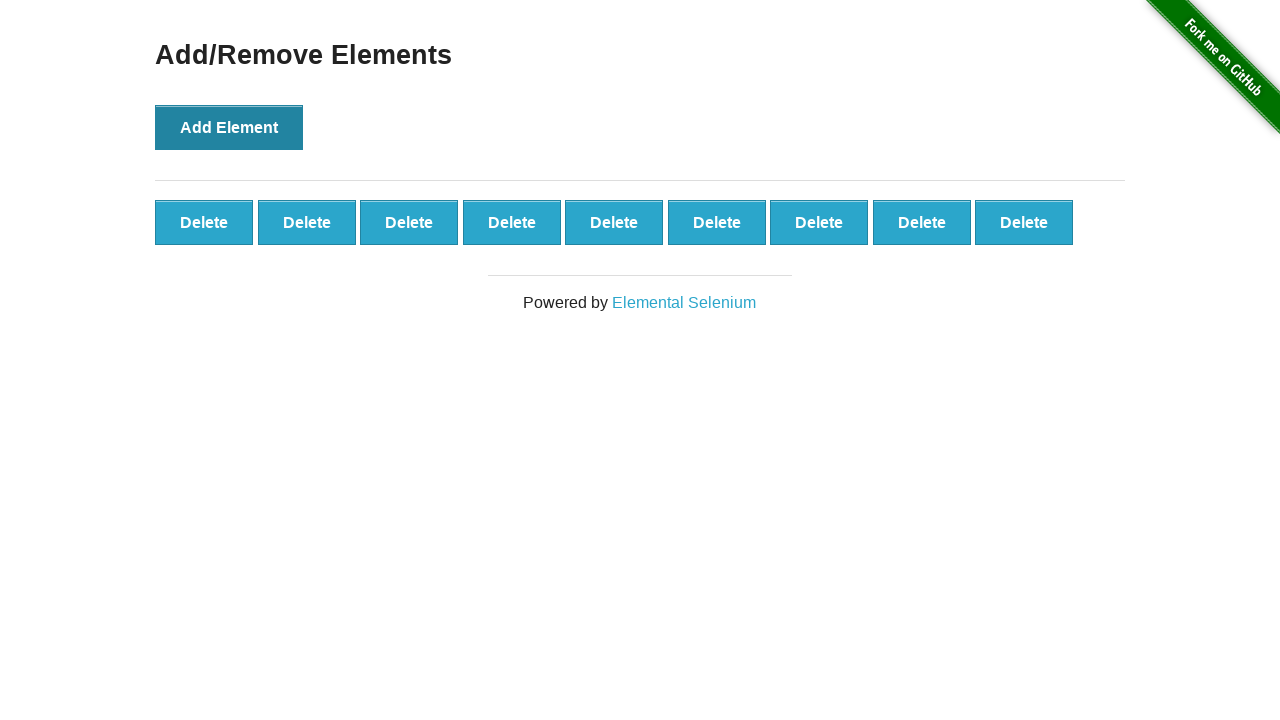

Clicked Add Element button (iteration 10/28) at (229, 127) on text='Add Element'
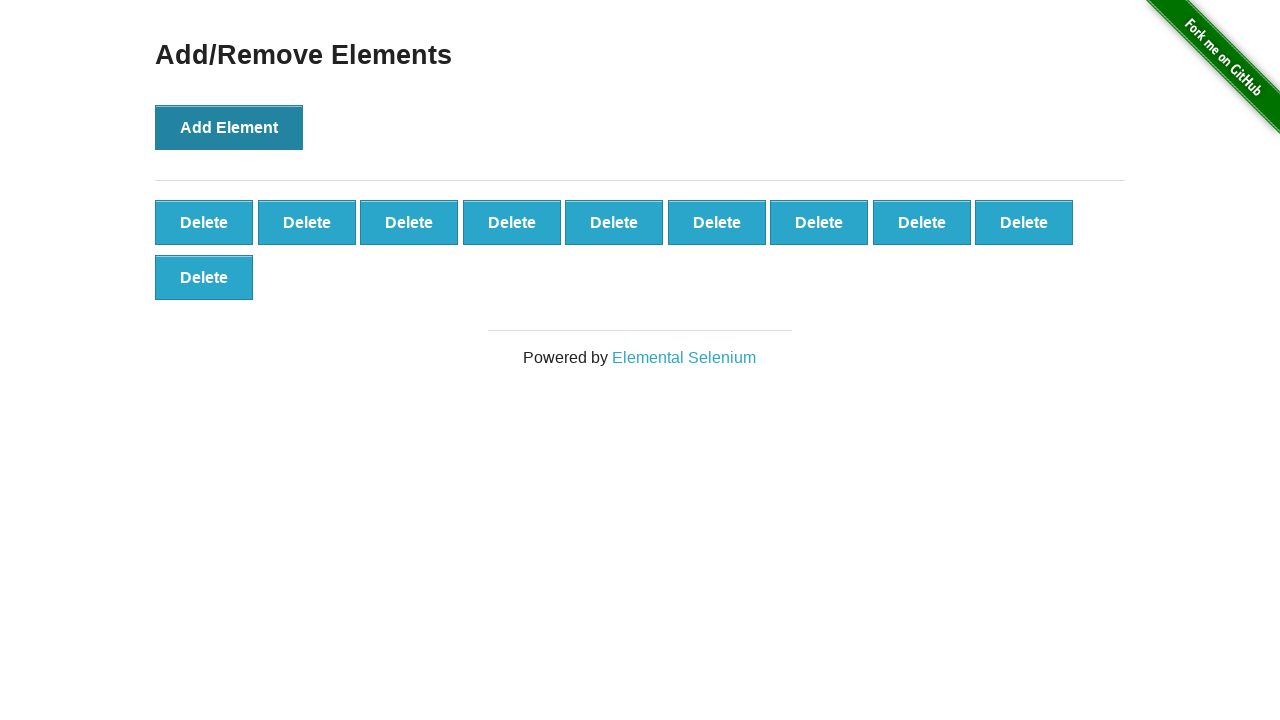

Clicked Add Element button (iteration 11/28) at (229, 127) on text='Add Element'
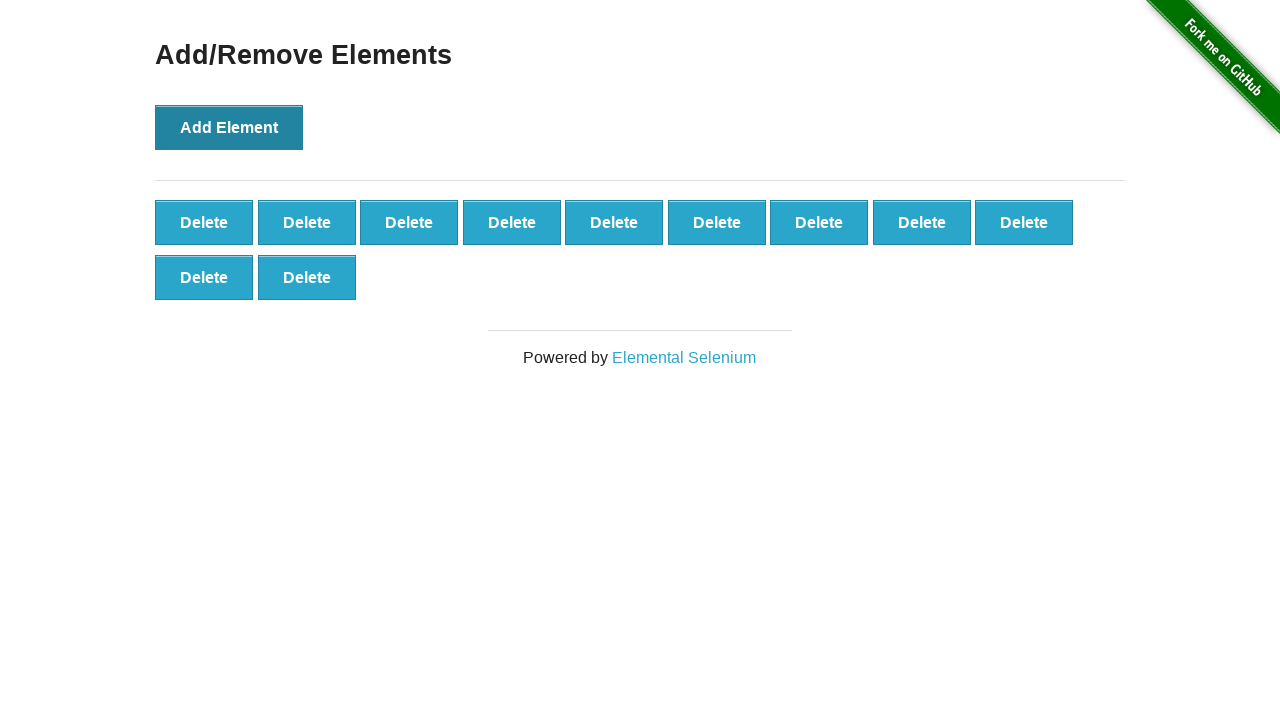

Clicked Add Element button (iteration 12/28) at (229, 127) on text='Add Element'
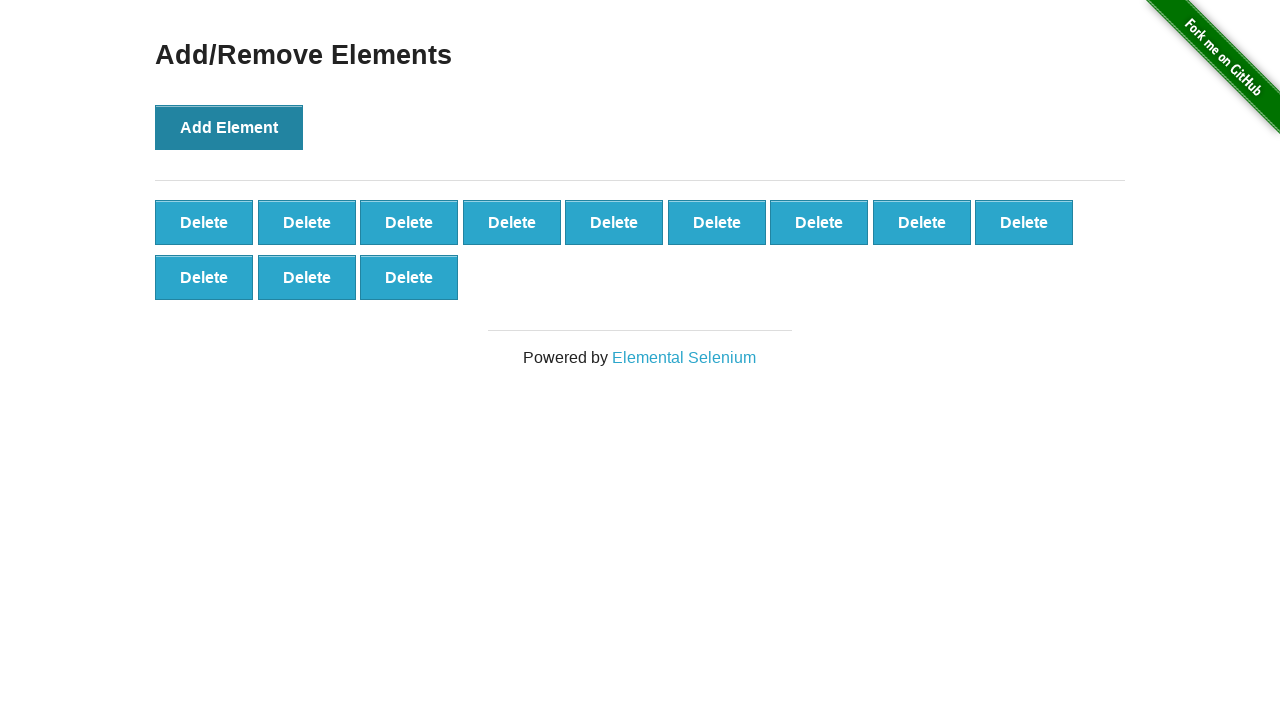

Clicked Add Element button (iteration 13/28) at (229, 127) on text='Add Element'
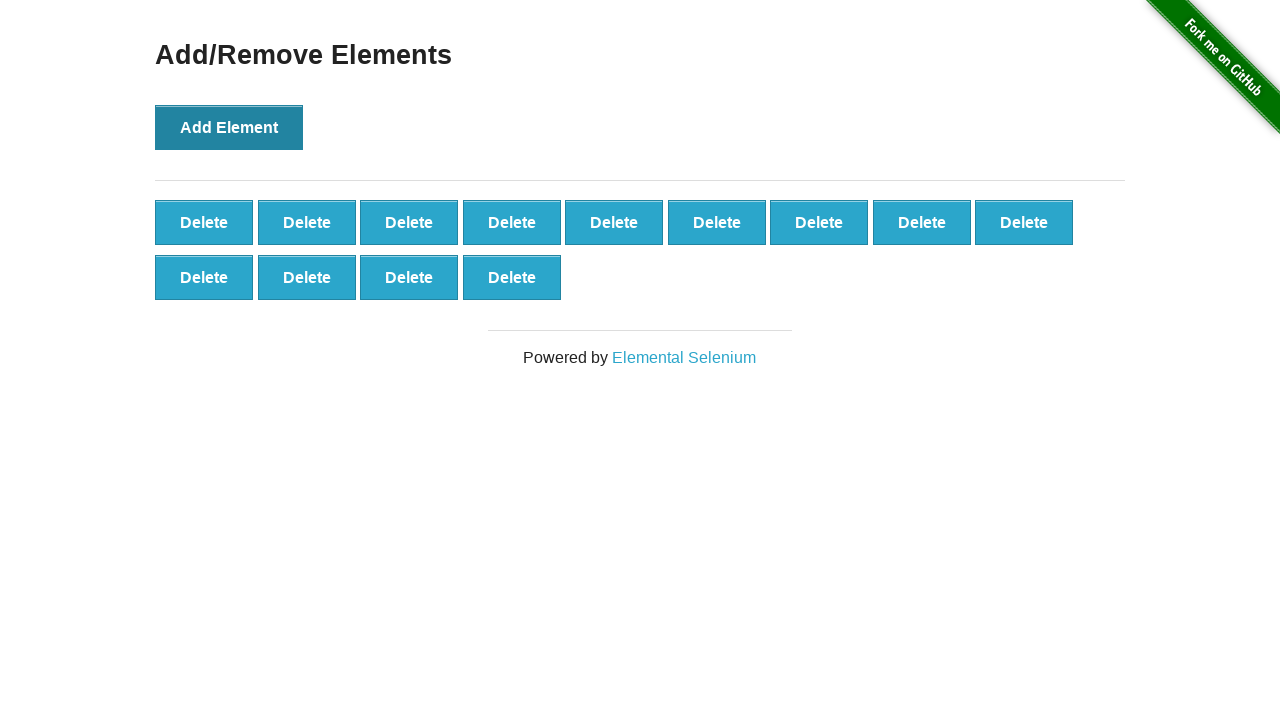

Clicked Add Element button (iteration 14/28) at (229, 127) on text='Add Element'
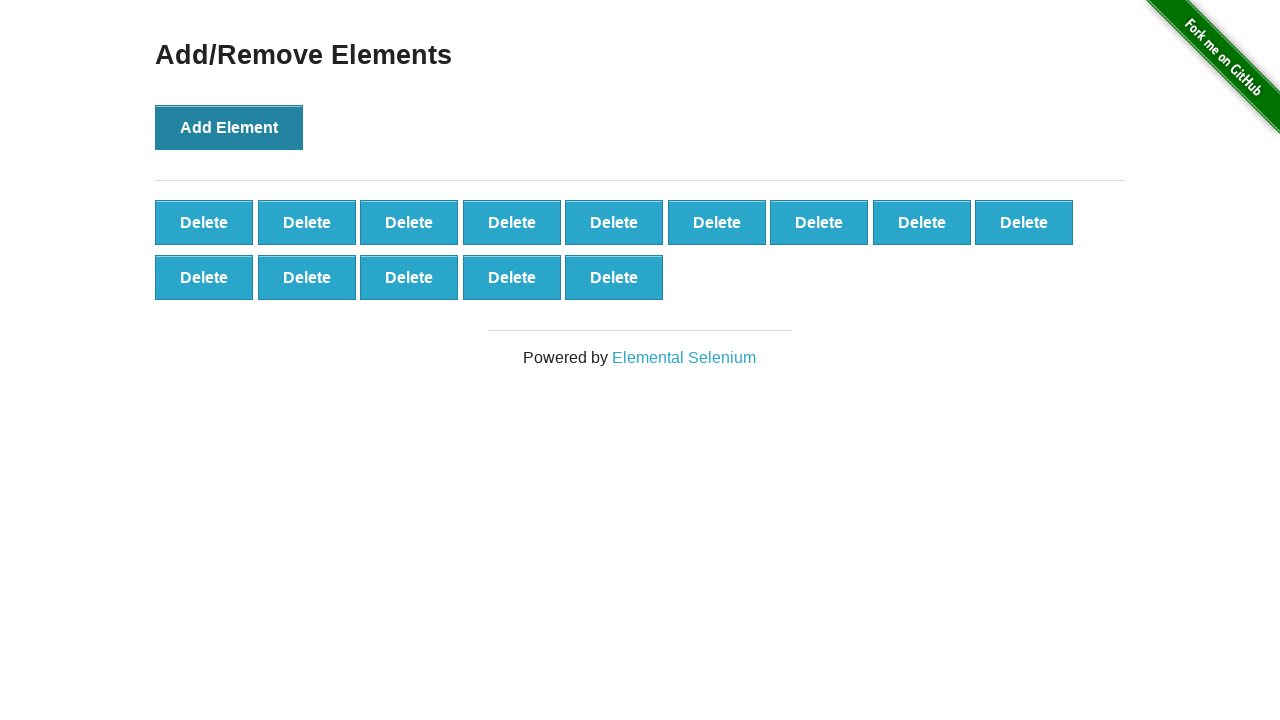

Clicked Add Element button (iteration 15/28) at (229, 127) on text='Add Element'
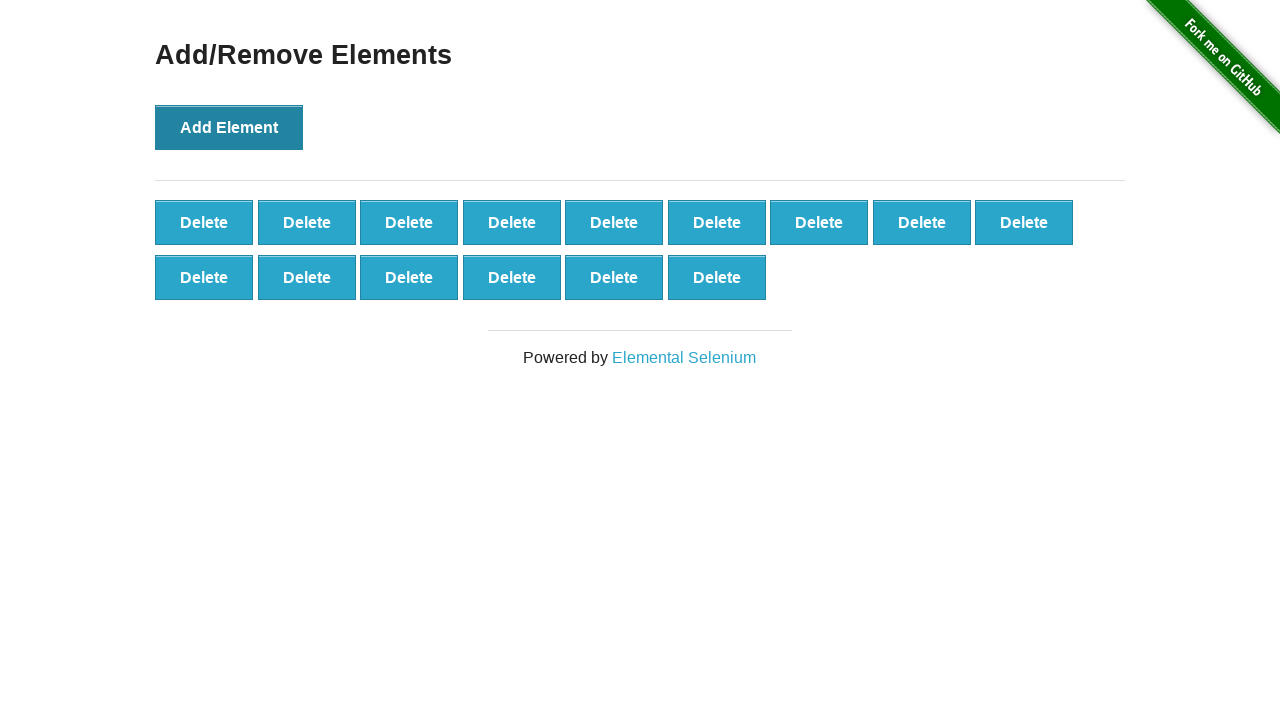

Clicked Add Element button (iteration 16/28) at (229, 127) on text='Add Element'
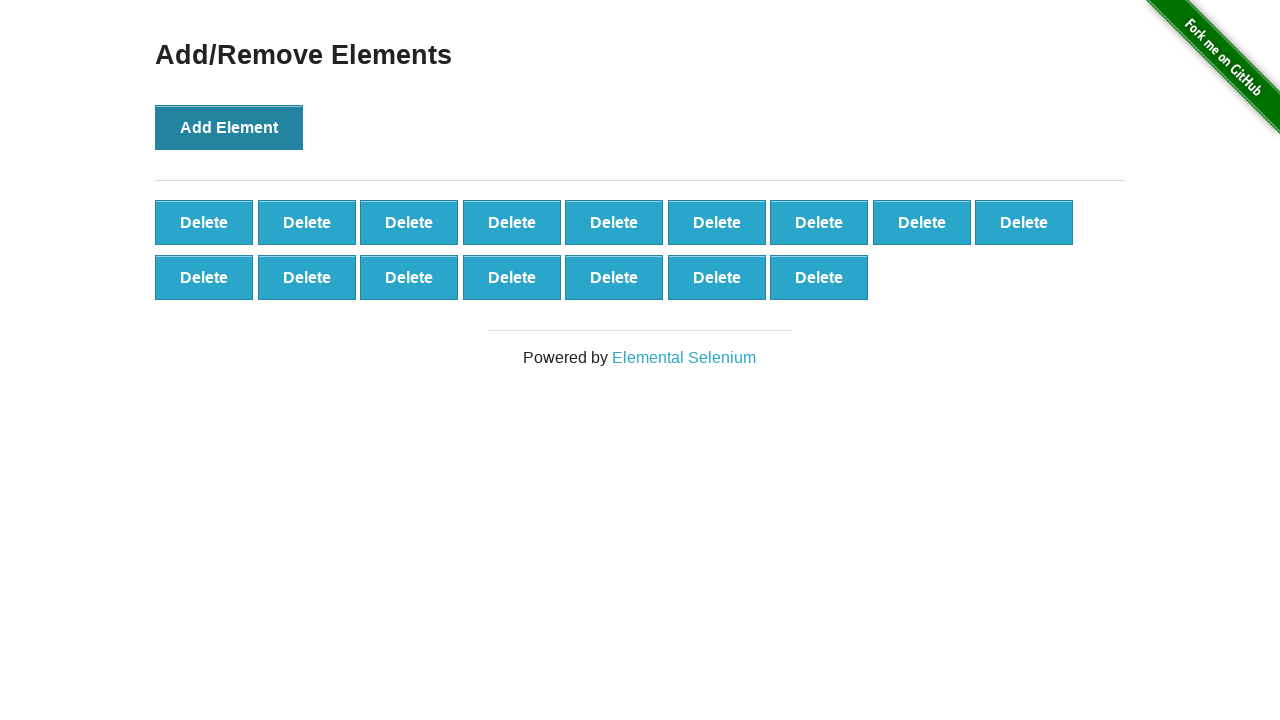

Clicked Add Element button (iteration 17/28) at (229, 127) on text='Add Element'
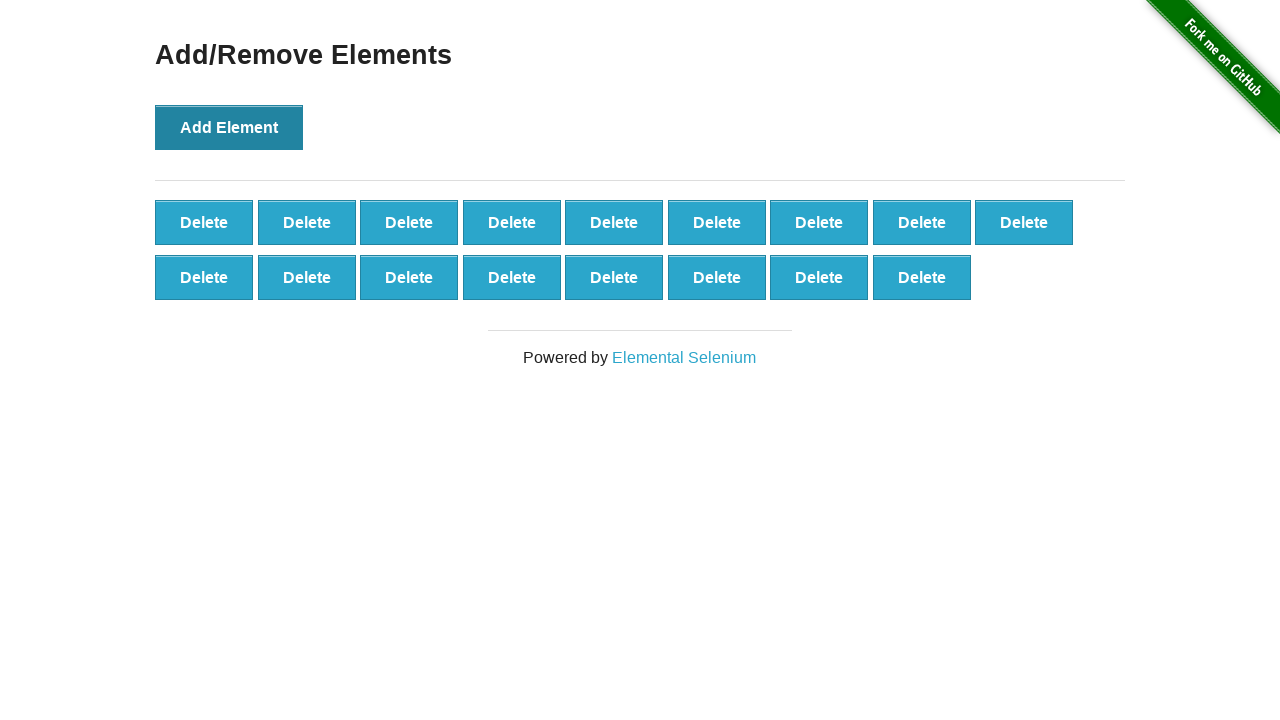

Clicked Add Element button (iteration 18/28) at (229, 127) on text='Add Element'
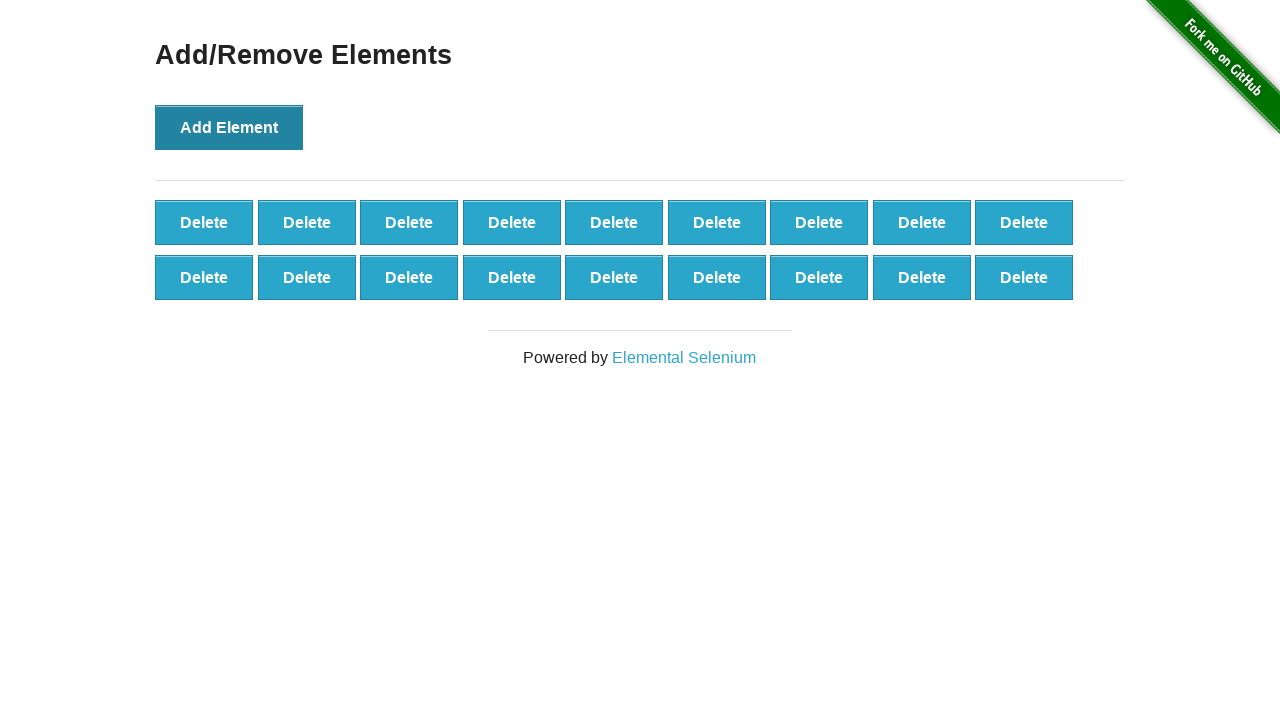

Clicked Add Element button (iteration 19/28) at (229, 127) on text='Add Element'
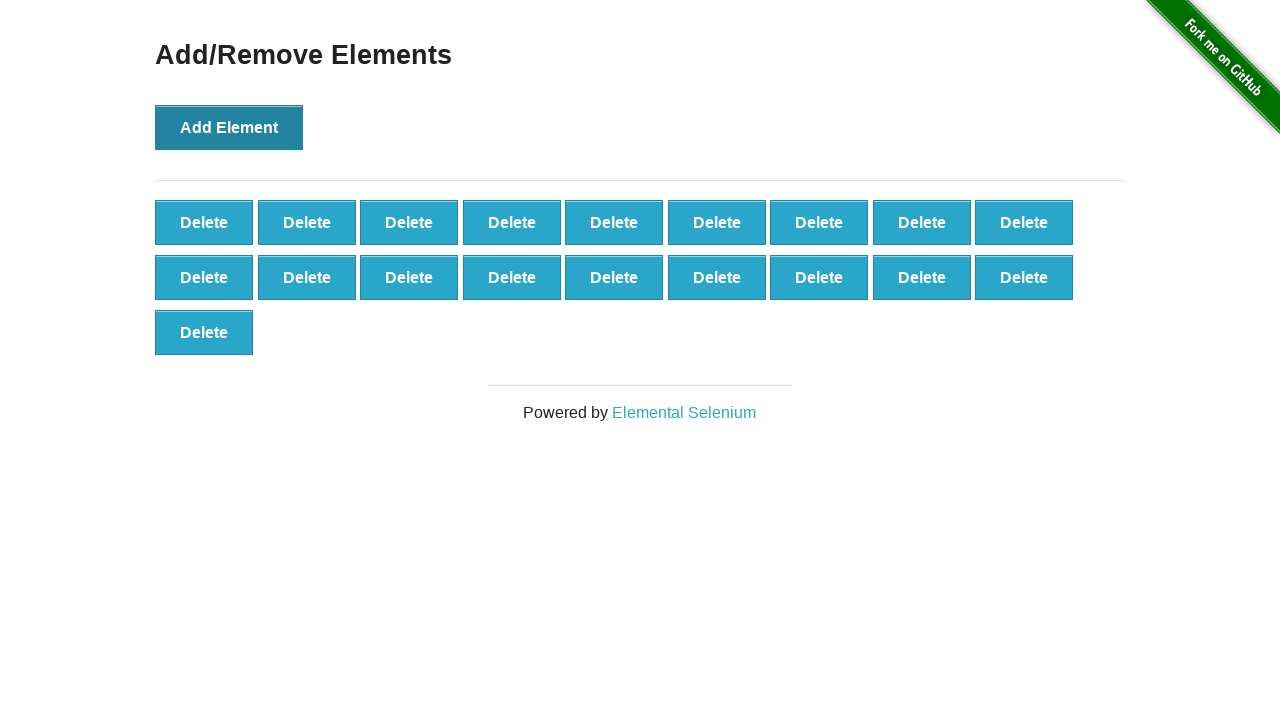

Clicked Add Element button (iteration 20/28) at (229, 127) on text='Add Element'
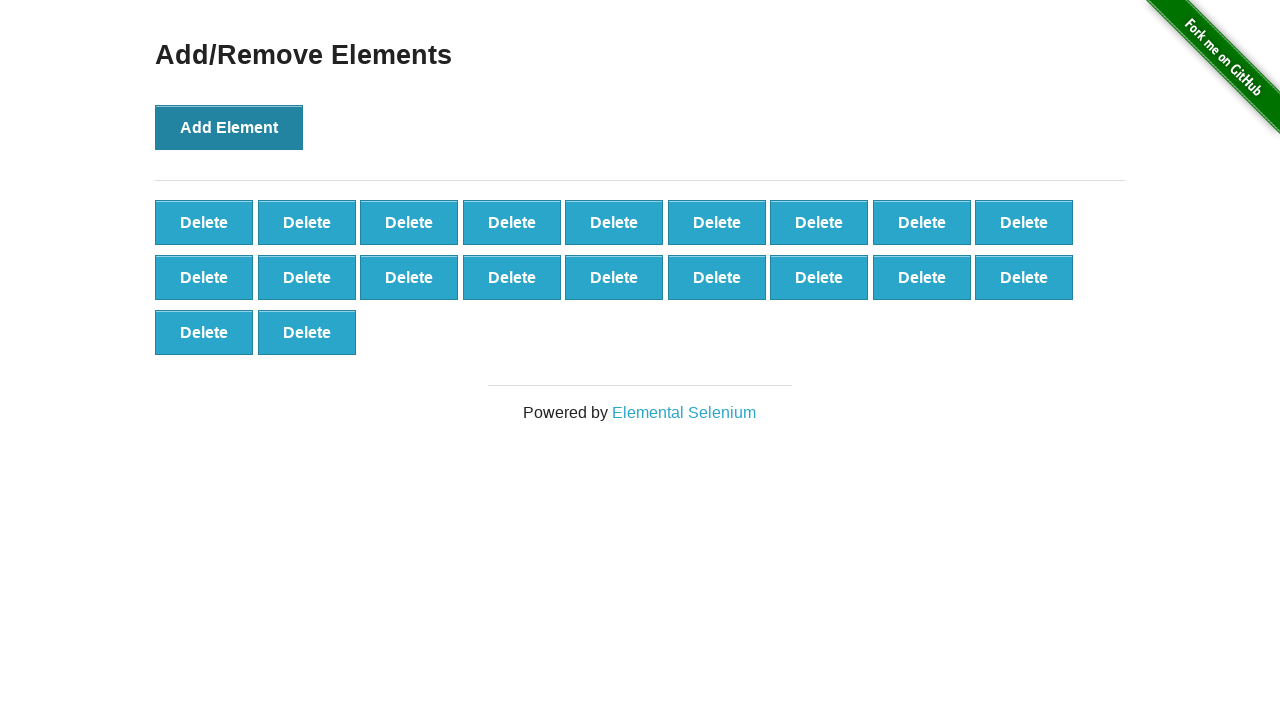

Clicked Add Element button (iteration 21/28) at (229, 127) on text='Add Element'
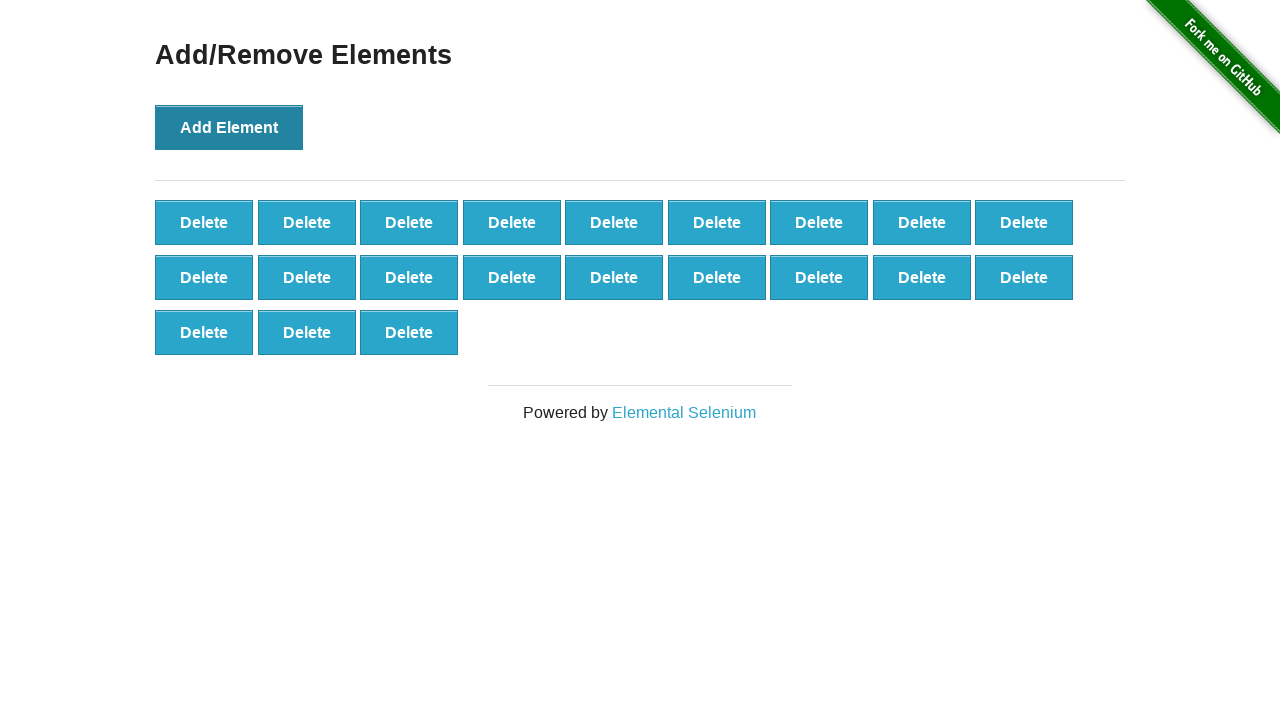

Clicked Add Element button (iteration 22/28) at (229, 127) on text='Add Element'
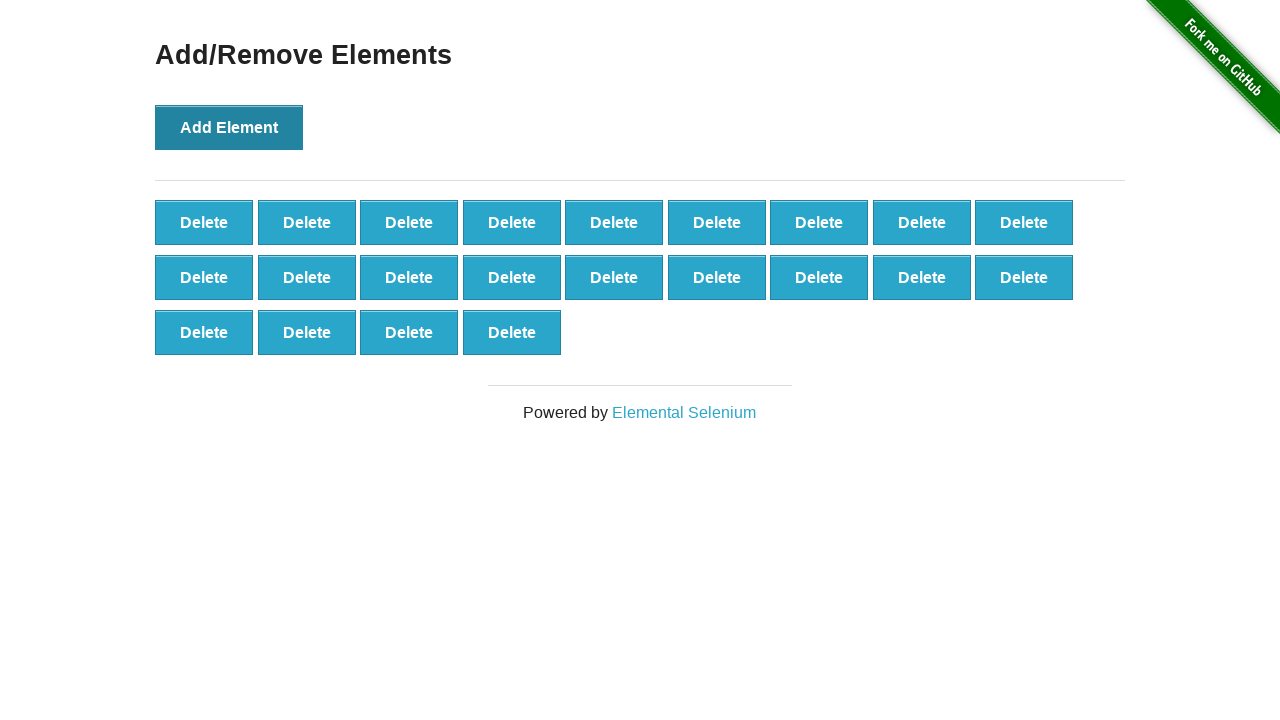

Clicked Add Element button (iteration 23/28) at (229, 127) on text='Add Element'
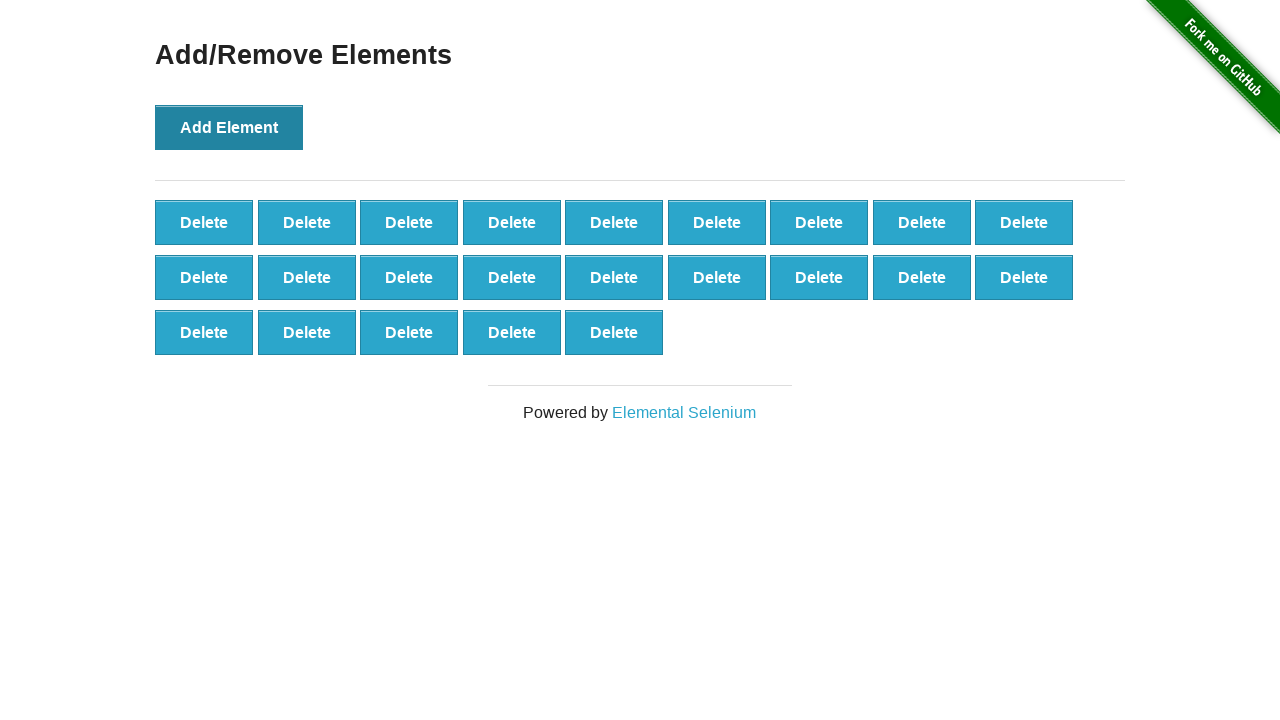

Clicked Add Element button (iteration 24/28) at (229, 127) on text='Add Element'
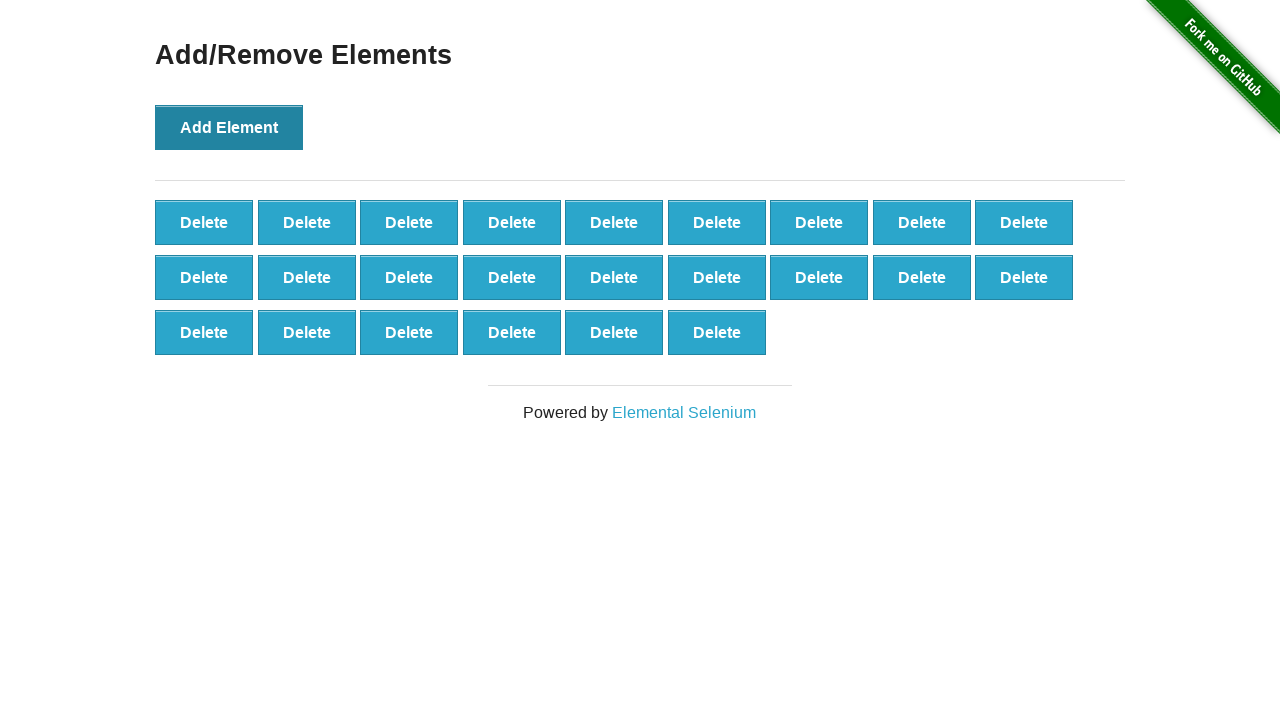

Clicked Add Element button (iteration 25/28) at (229, 127) on text='Add Element'
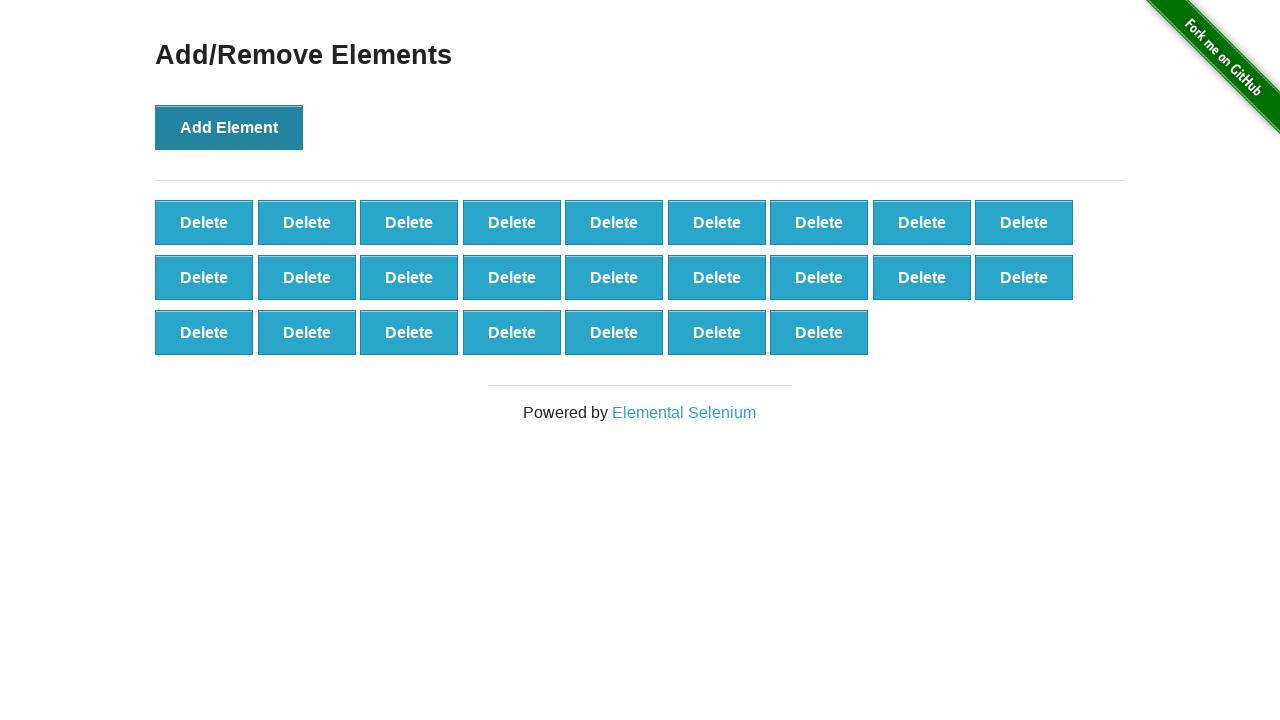

Clicked Add Element button (iteration 26/28) at (229, 127) on text='Add Element'
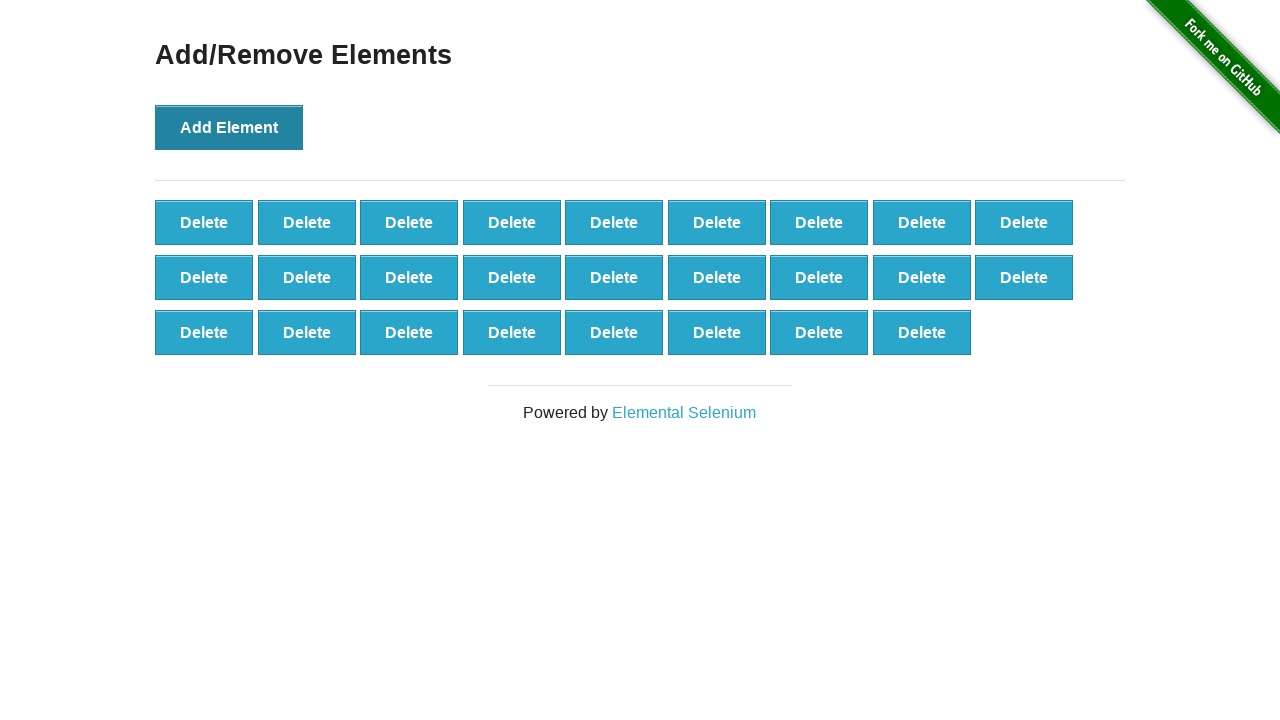

Clicked Add Element button (iteration 27/28) at (229, 127) on text='Add Element'
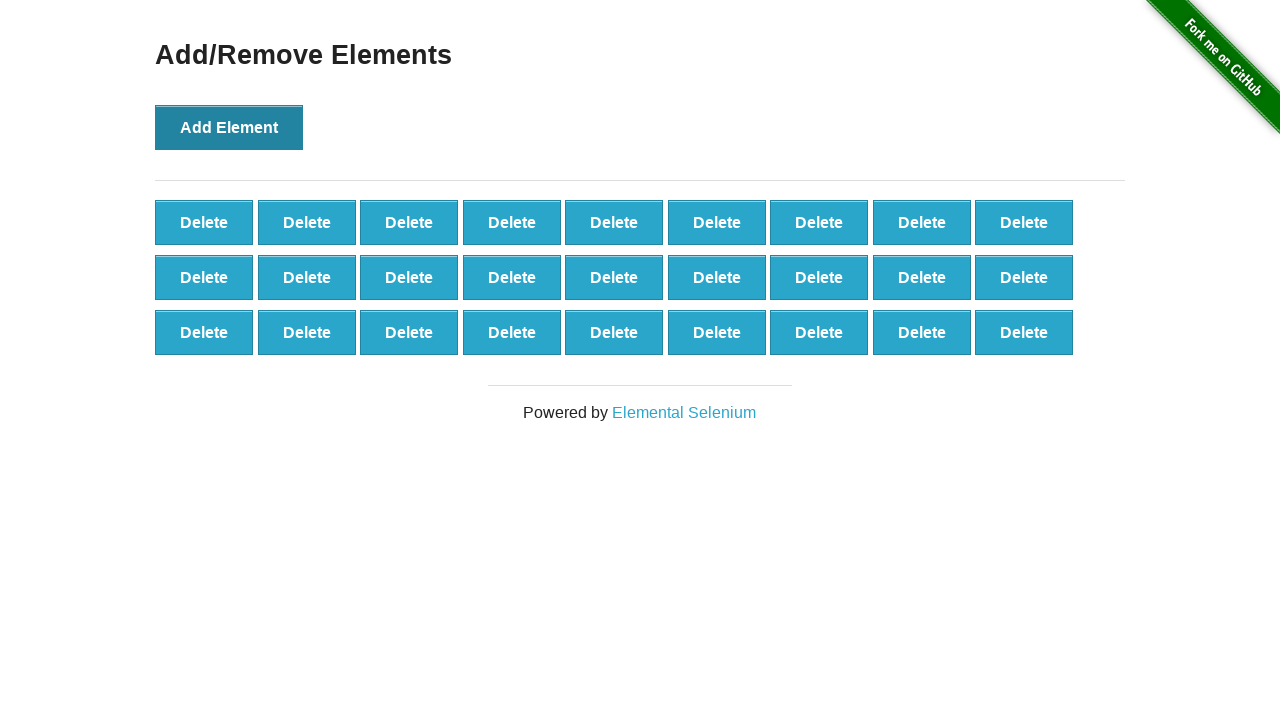

Clicked Add Element button (iteration 28/28) at (229, 127) on text='Add Element'
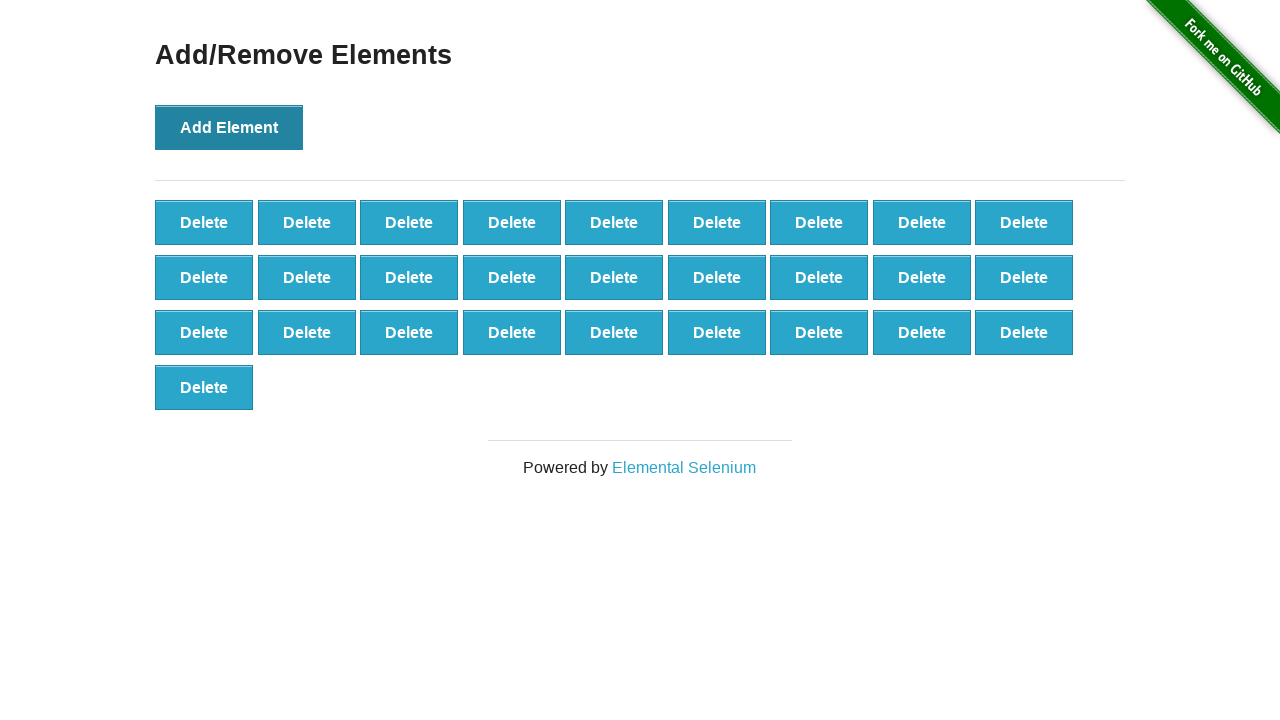

Located all elements with class 'added-manually'
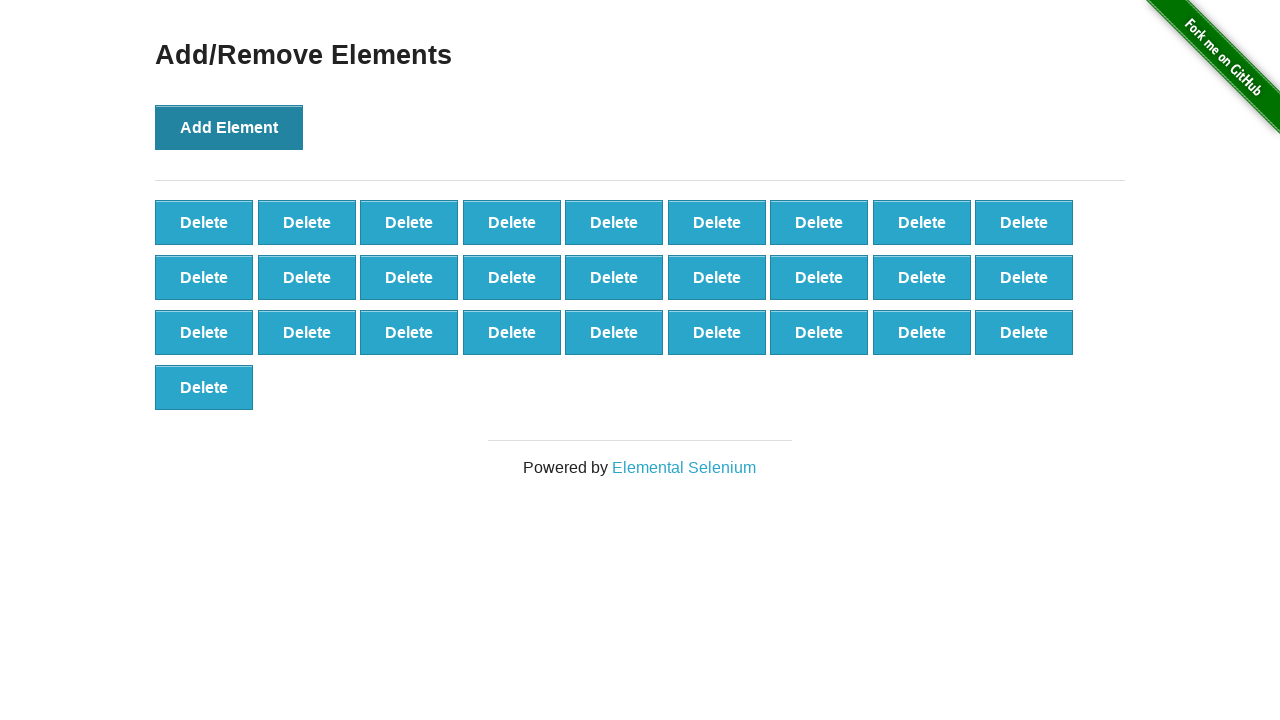

Verified that 28 elements were successfully added
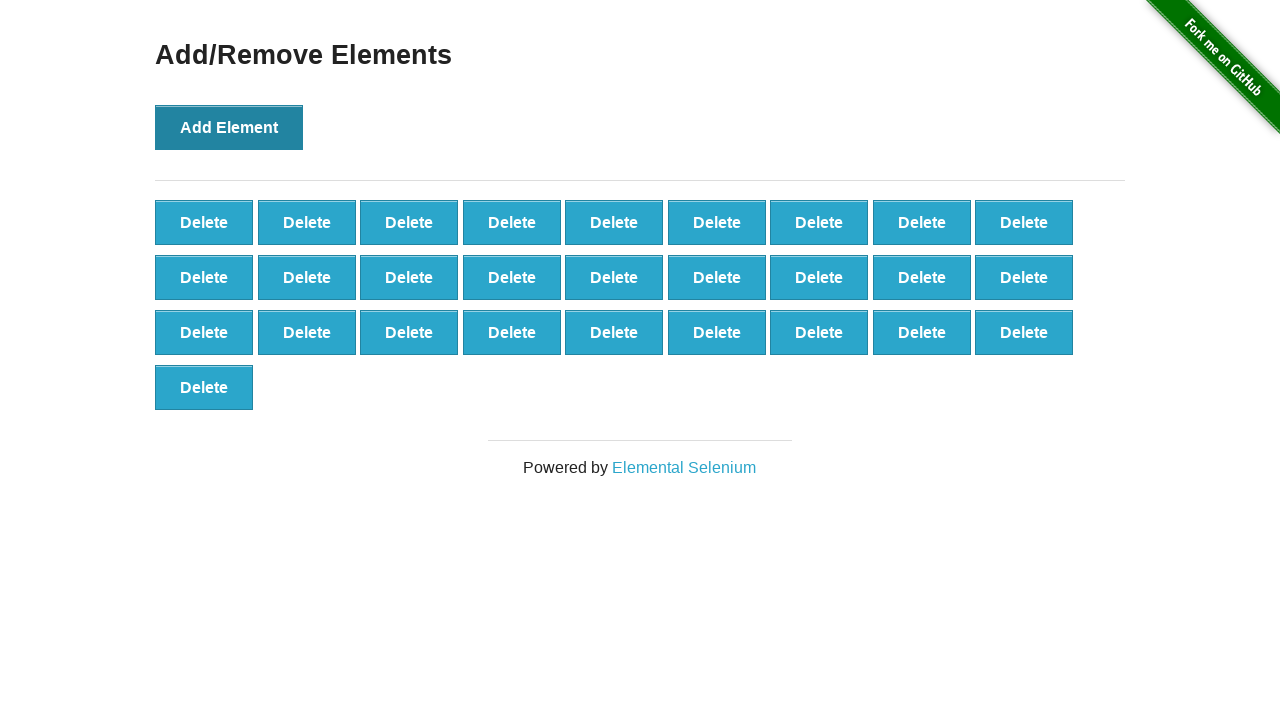

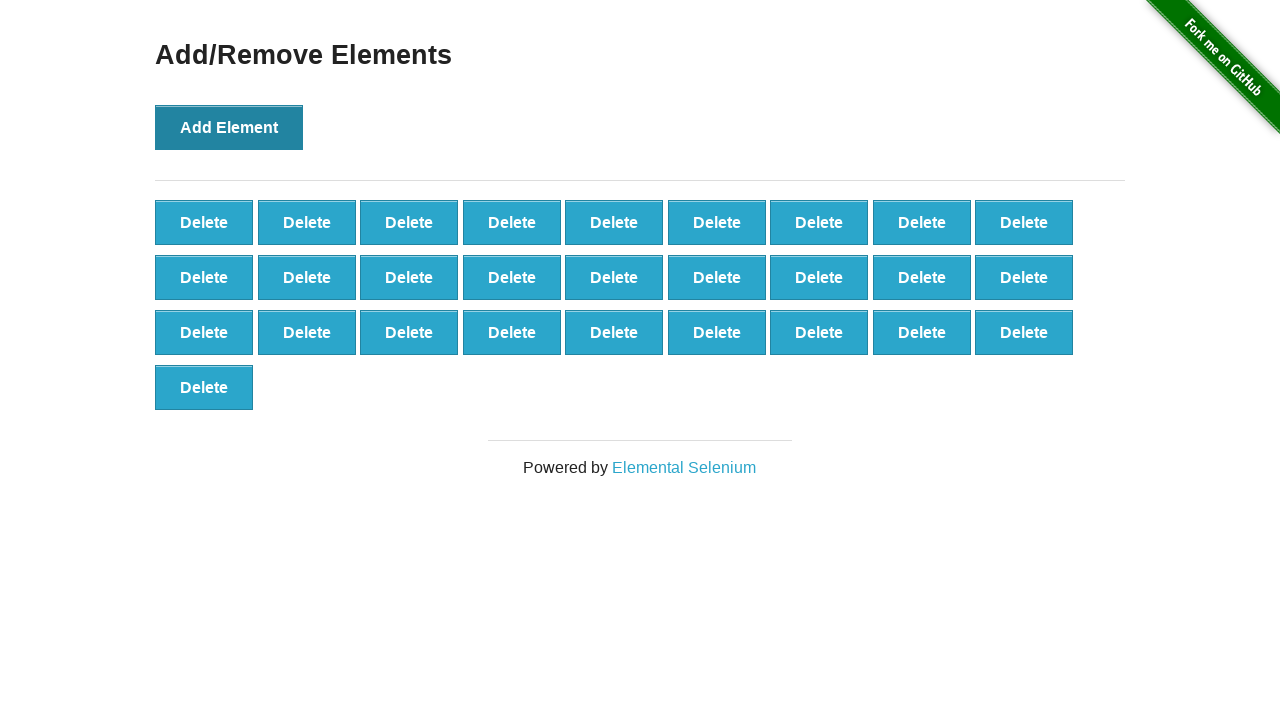